Tests HTML datalist functionality by selecting an option from the datalist

Starting URL: https://bonigarcia.dev/selenium-webdriver-java/web-form.html

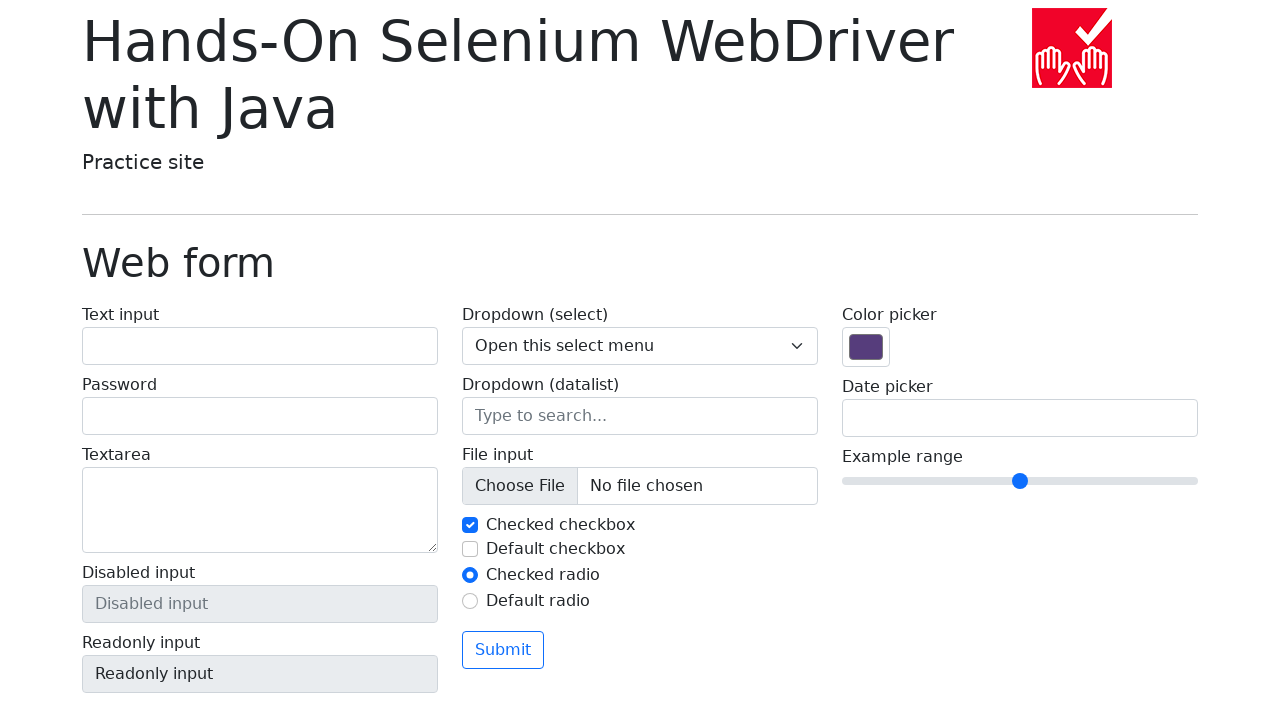

Clicked on the datalist input field at (640, 416) on input[name='my-datalist']
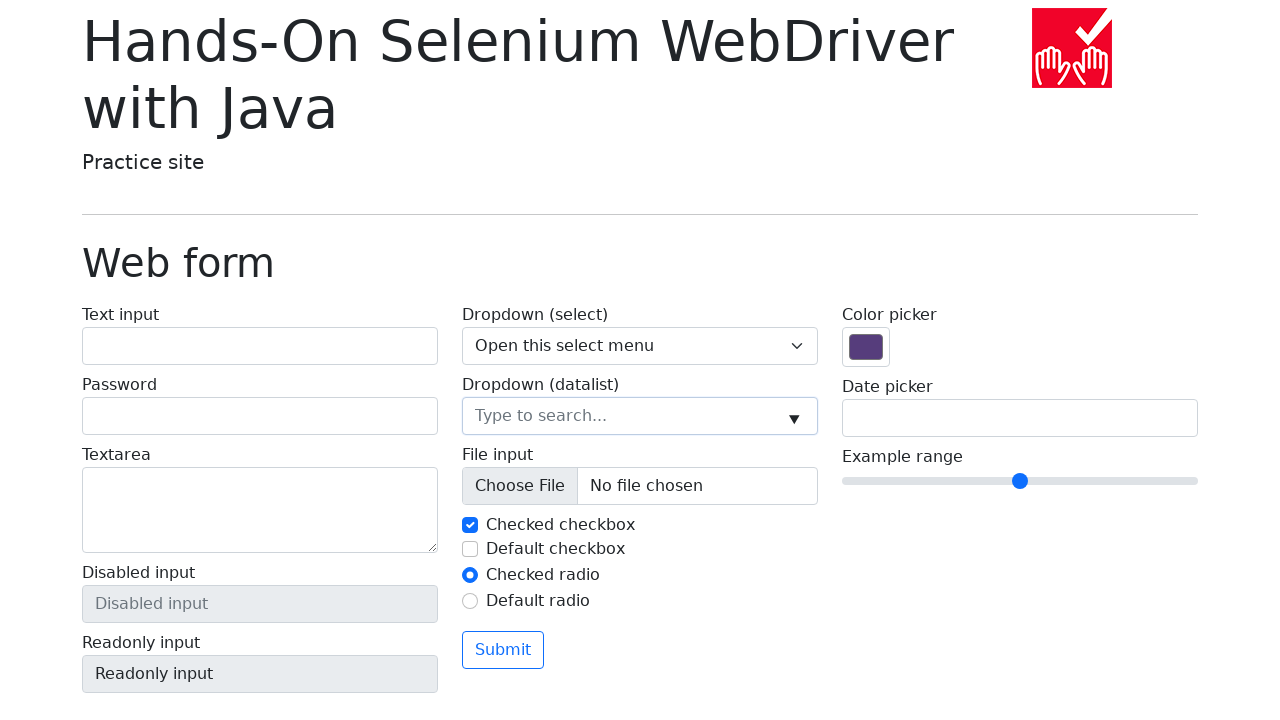

Retrieved the value of the second datalist option
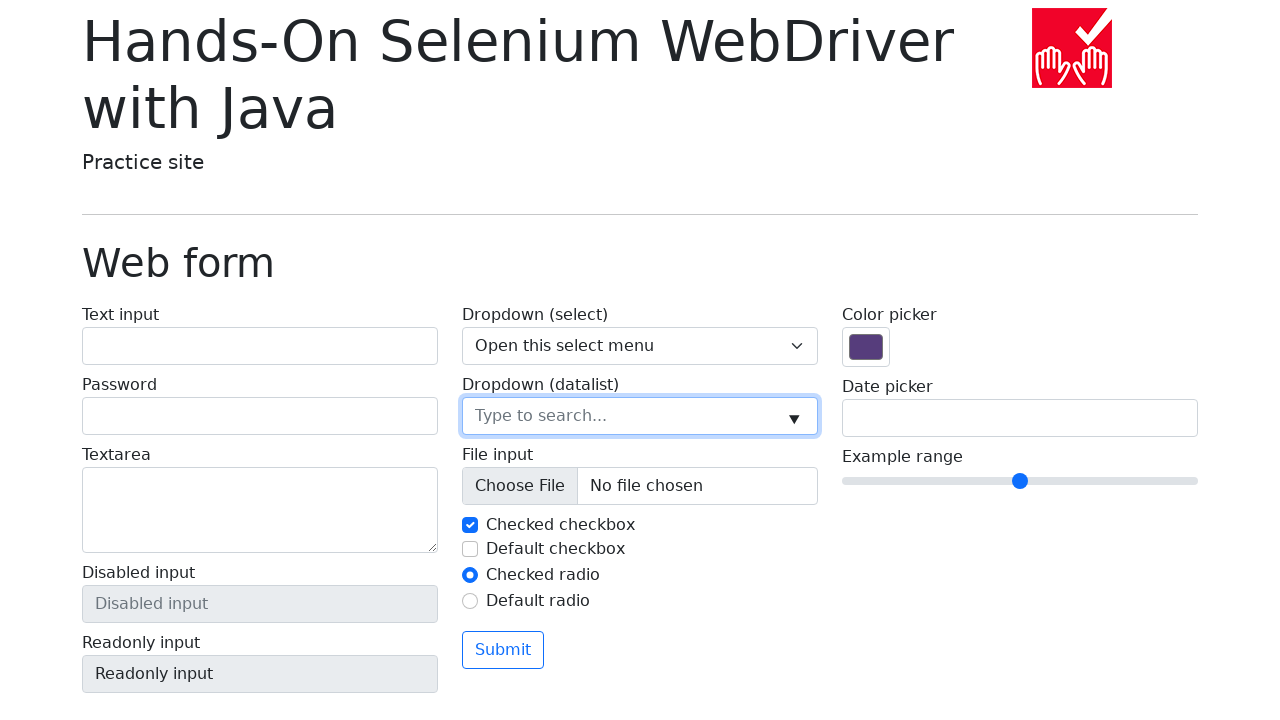

Filled datalist input with selected option value: 'New York' on input[name='my-datalist']
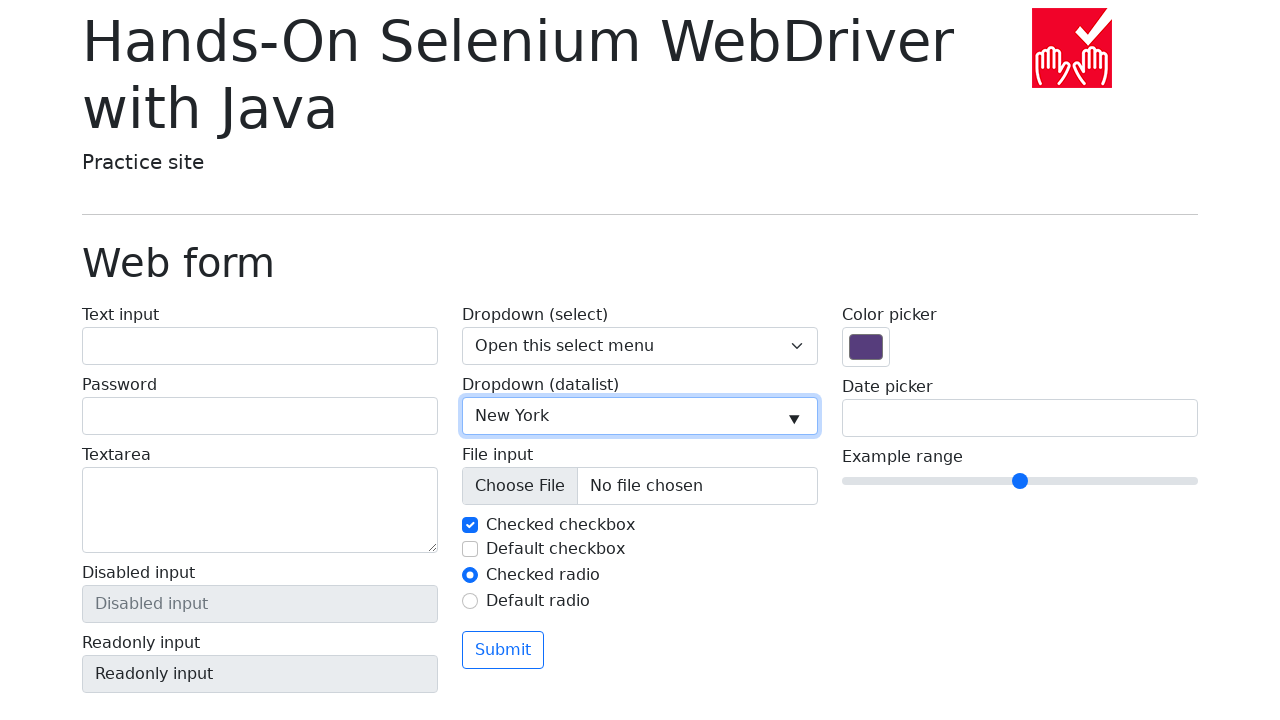

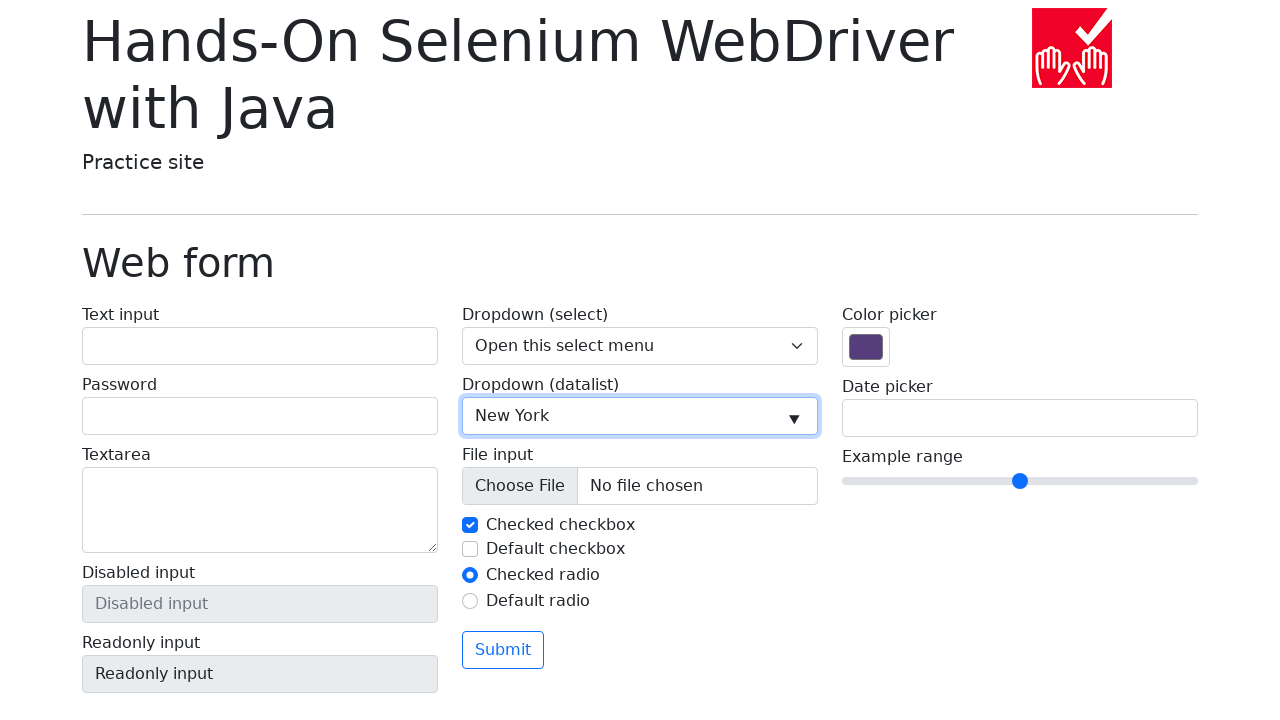